Tests auto-wait functionality by clicking a slow button with default timeout

Starting URL: https://demoapp-sable-gamma.vercel.app/

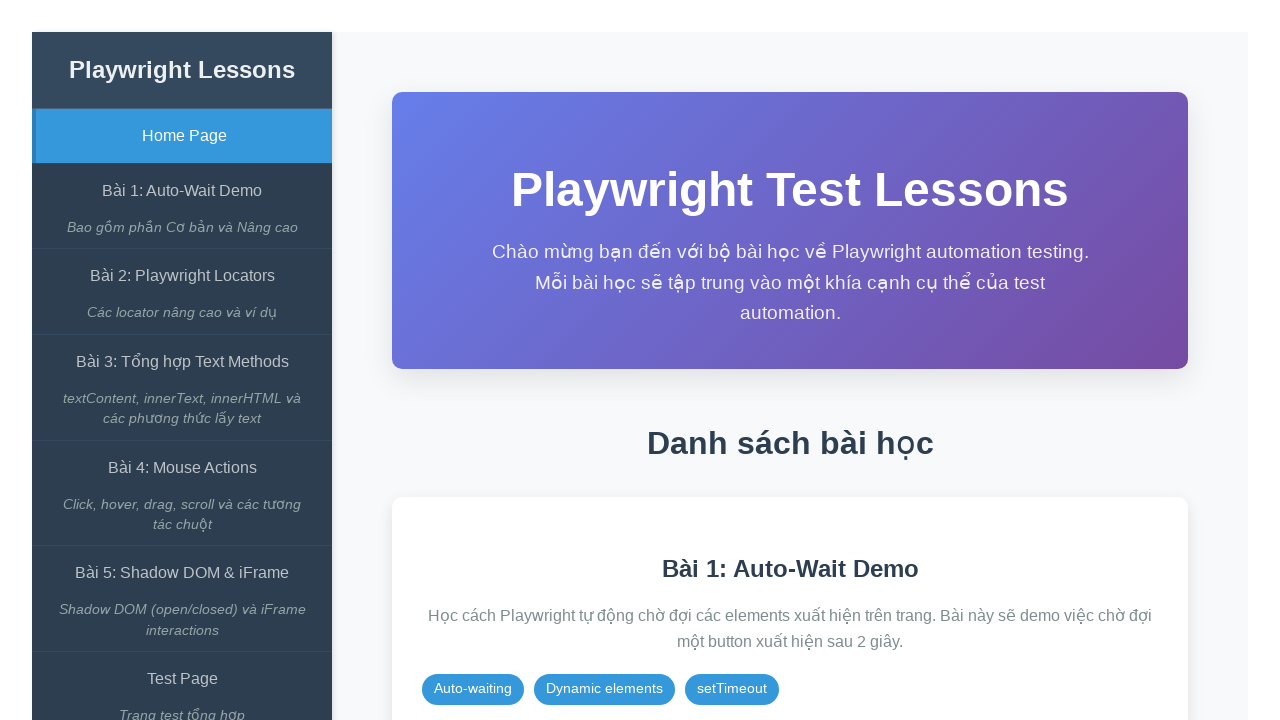

Clicked on Auto-Wait Demo link at (182, 191) on internal:role=link[name="Bài 1: Auto-Wait Demo"i]
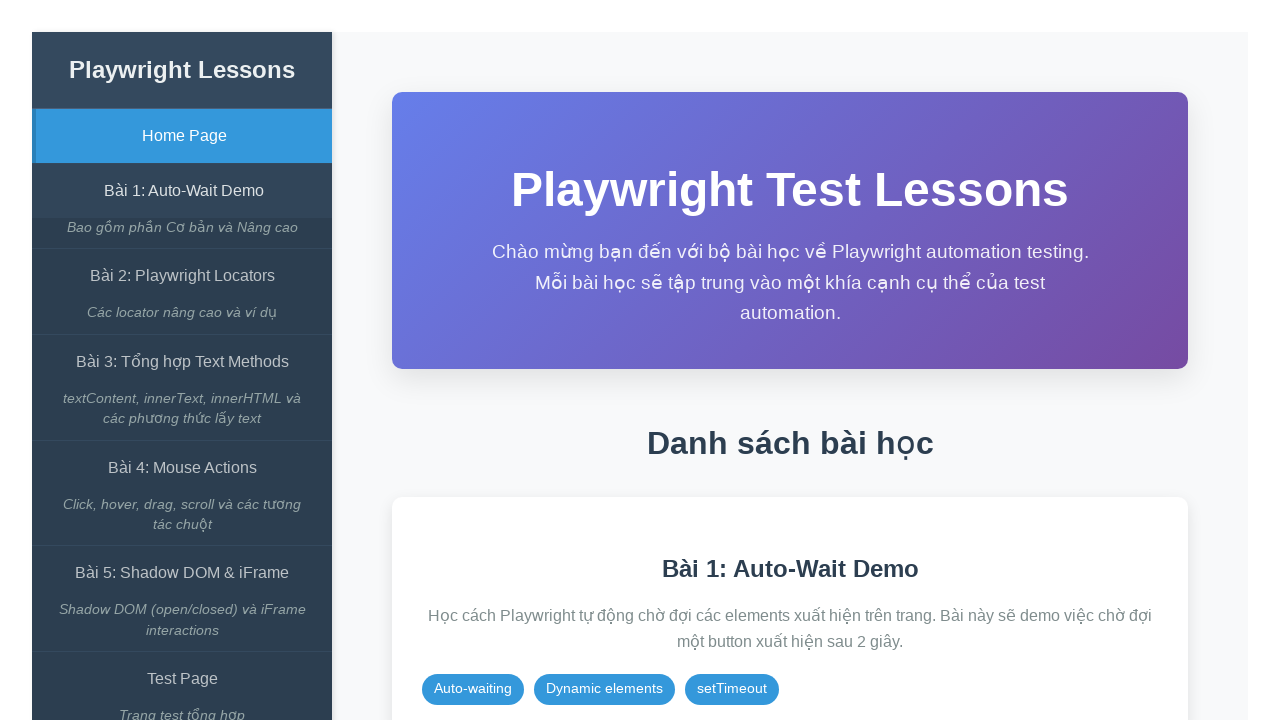

Clicked start test button at (868, 361) on xpath=//span[contains(text(),'Bắt đầu Test')]
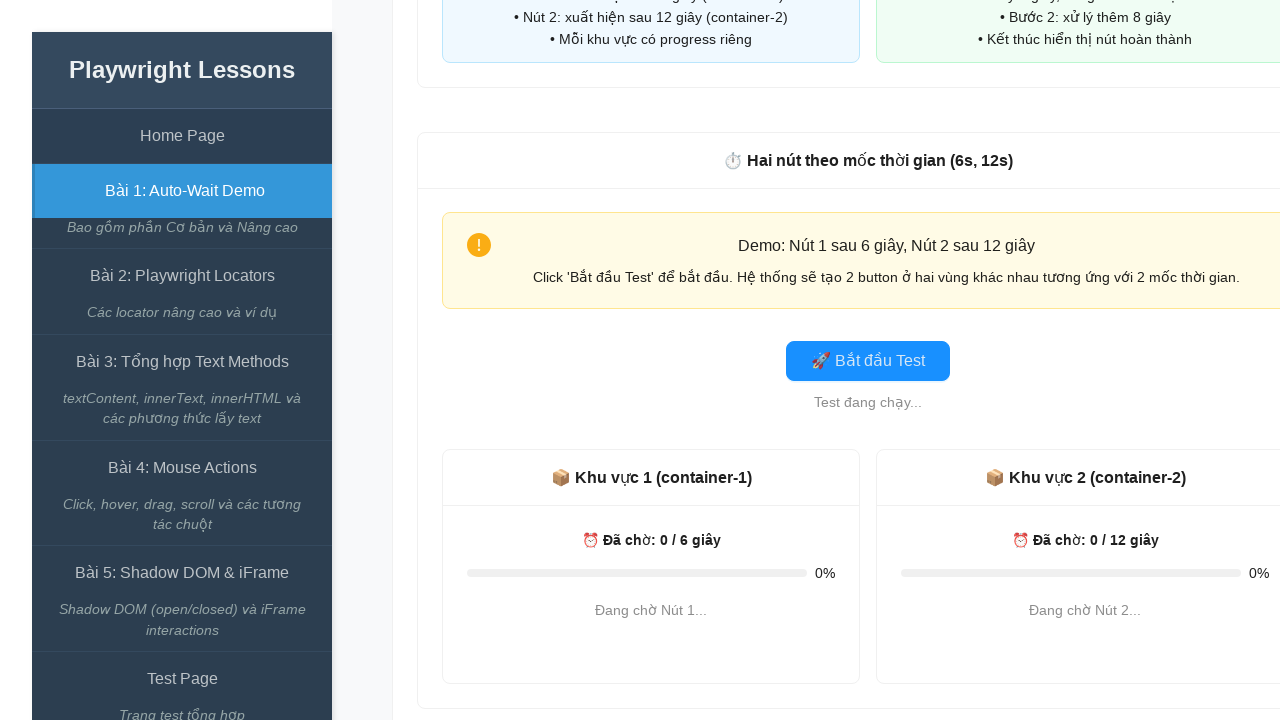

Clicked slow button and waited for response with default timeout at (1085, 615) on #button-2
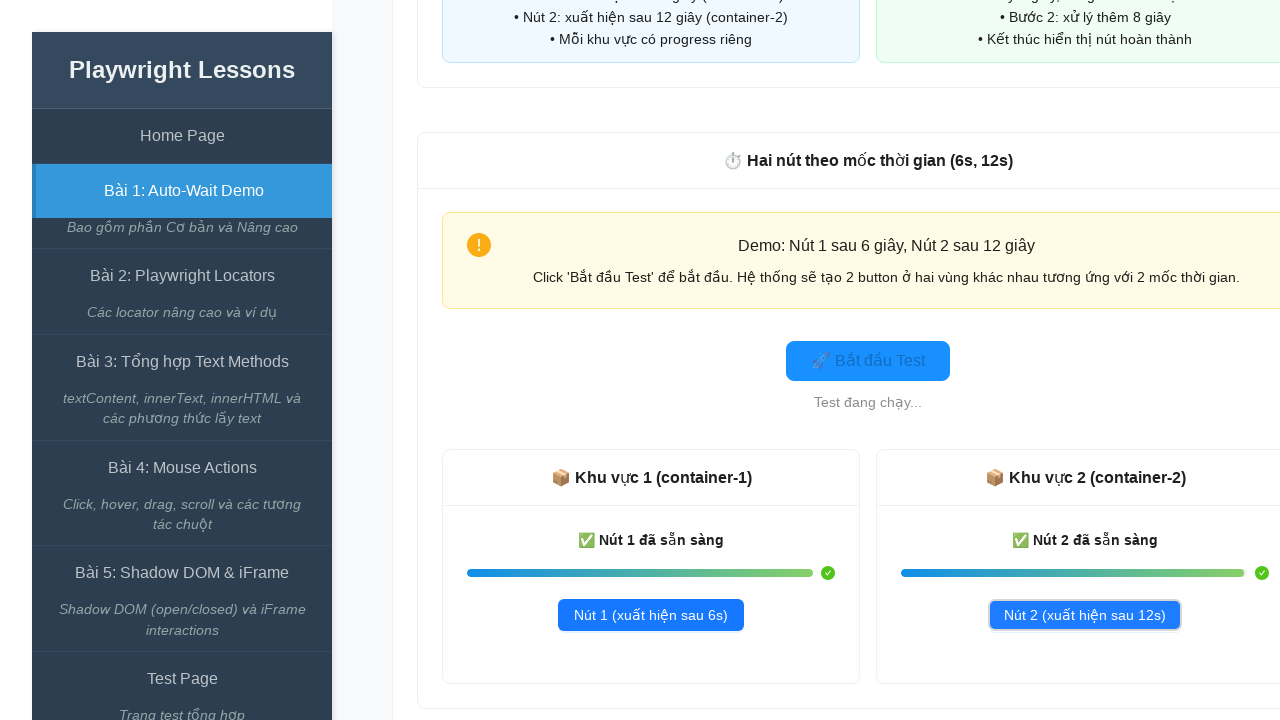

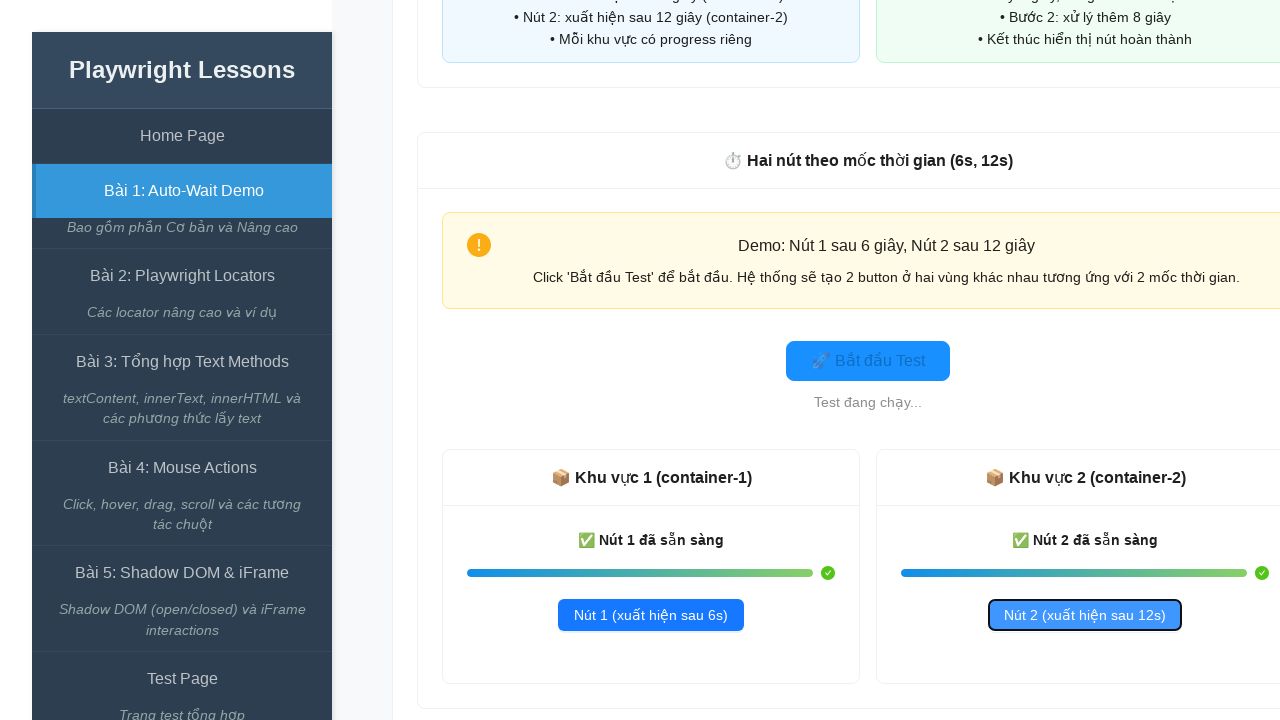